Tests that browser back button navigates correctly between filter views

Starting URL: https://demo.playwright.dev/todomvc

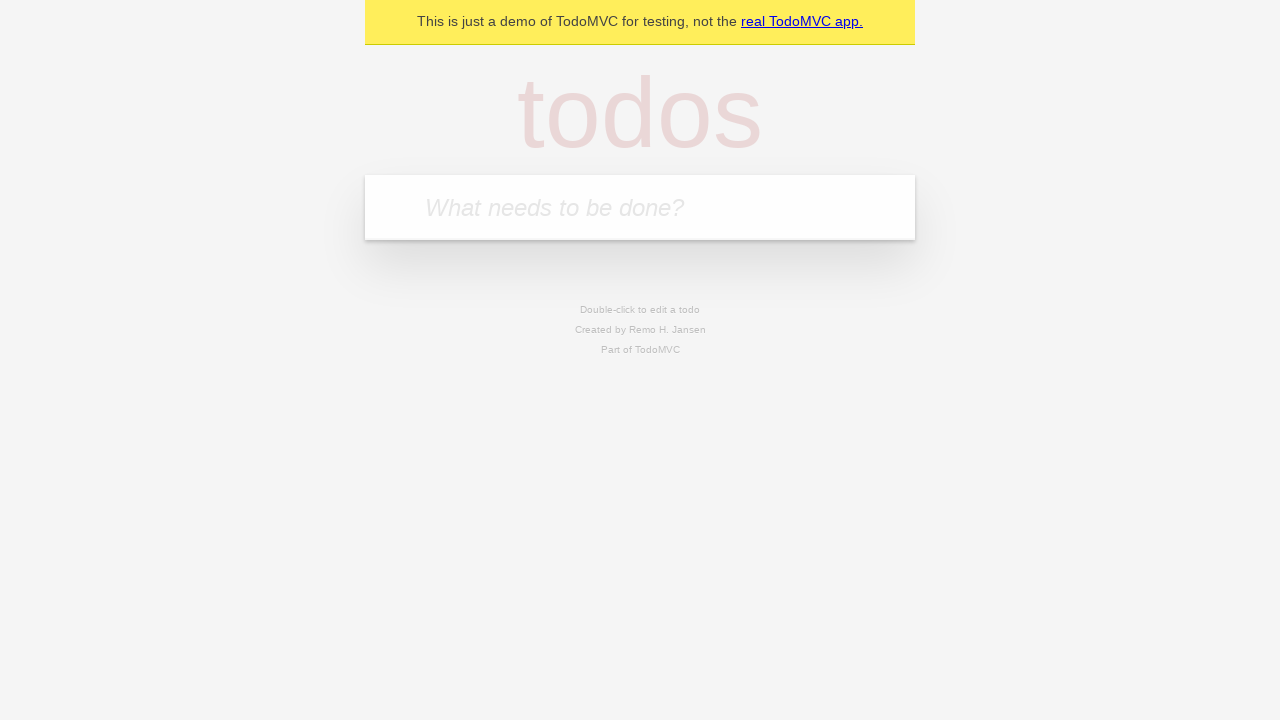

Filled todo input with 'buy some cheese' on internal:attr=[placeholder="What needs to be done?"i]
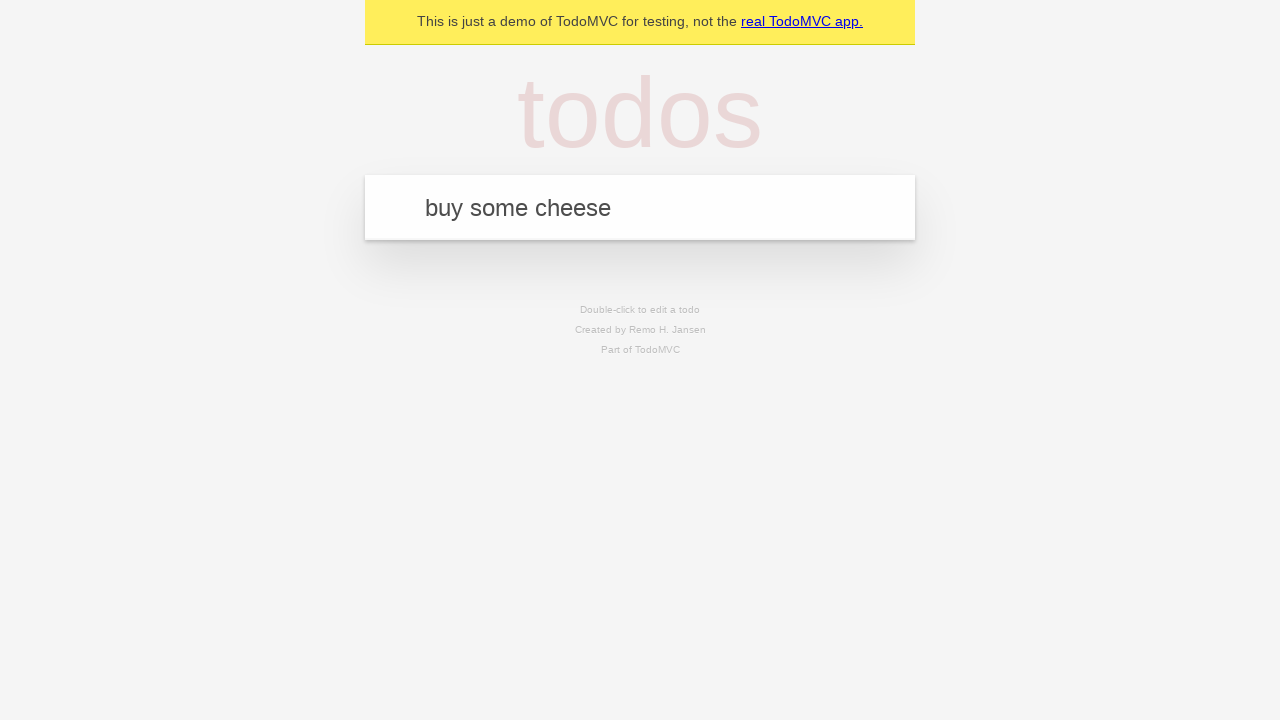

Pressed Enter to create first todo on internal:attr=[placeholder="What needs to be done?"i]
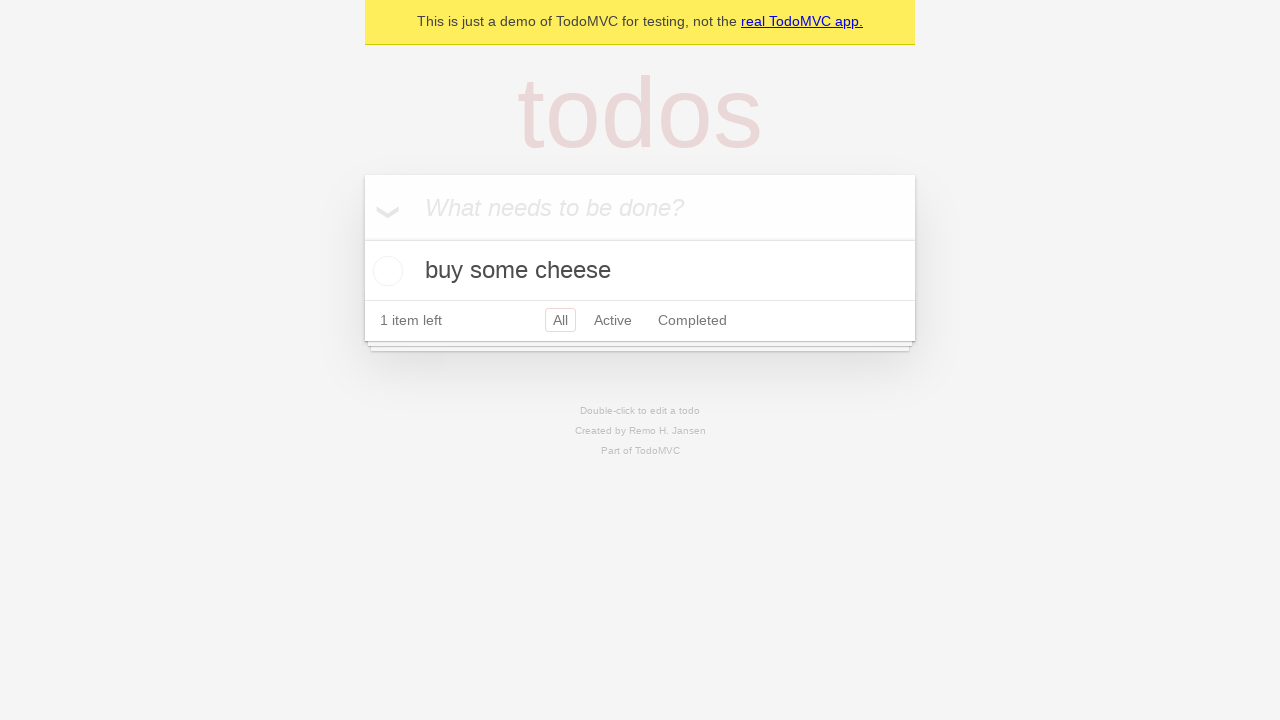

Filled todo input with 'feed the cat' on internal:attr=[placeholder="What needs to be done?"i]
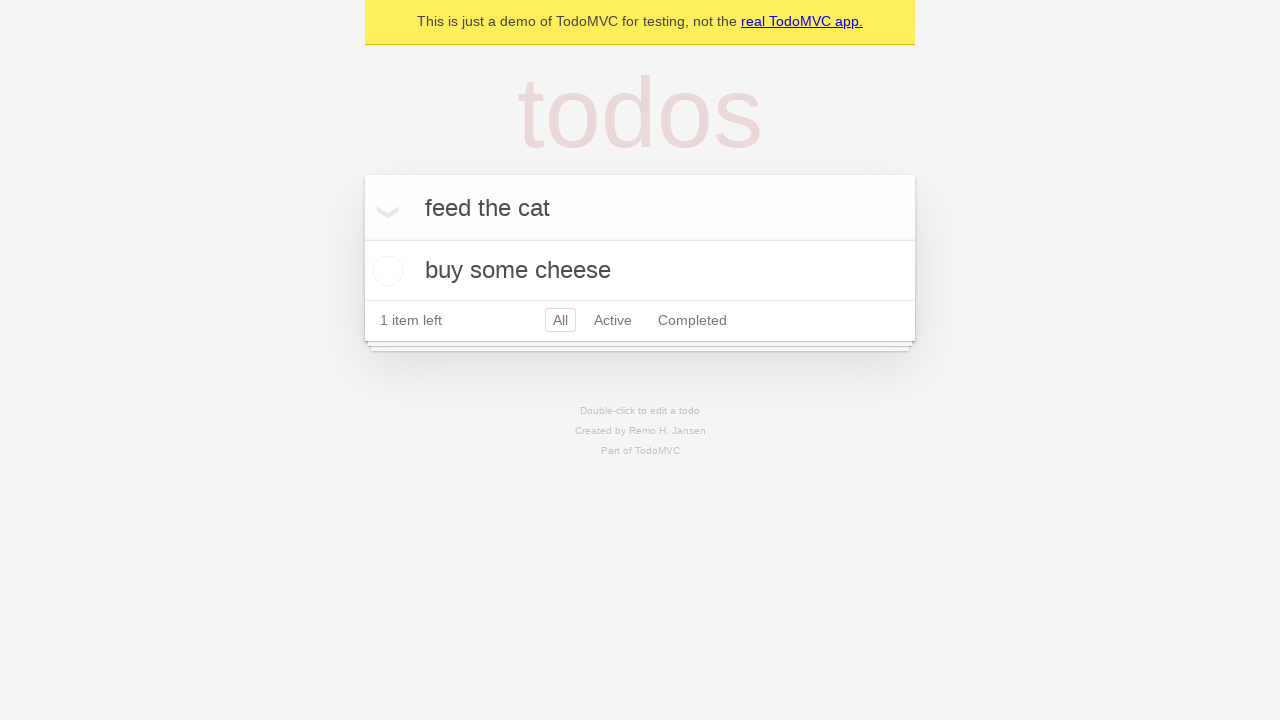

Pressed Enter to create second todo on internal:attr=[placeholder="What needs to be done?"i]
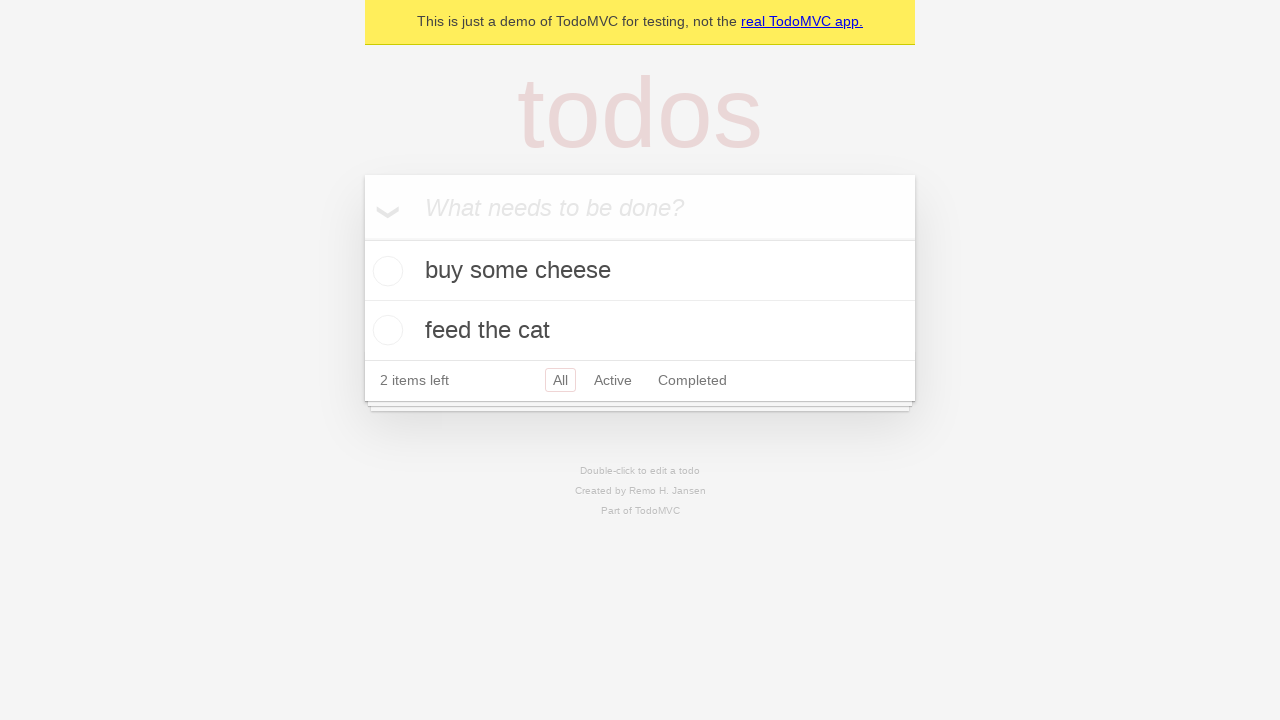

Filled todo input with 'book a doctors appointment' on internal:attr=[placeholder="What needs to be done?"i]
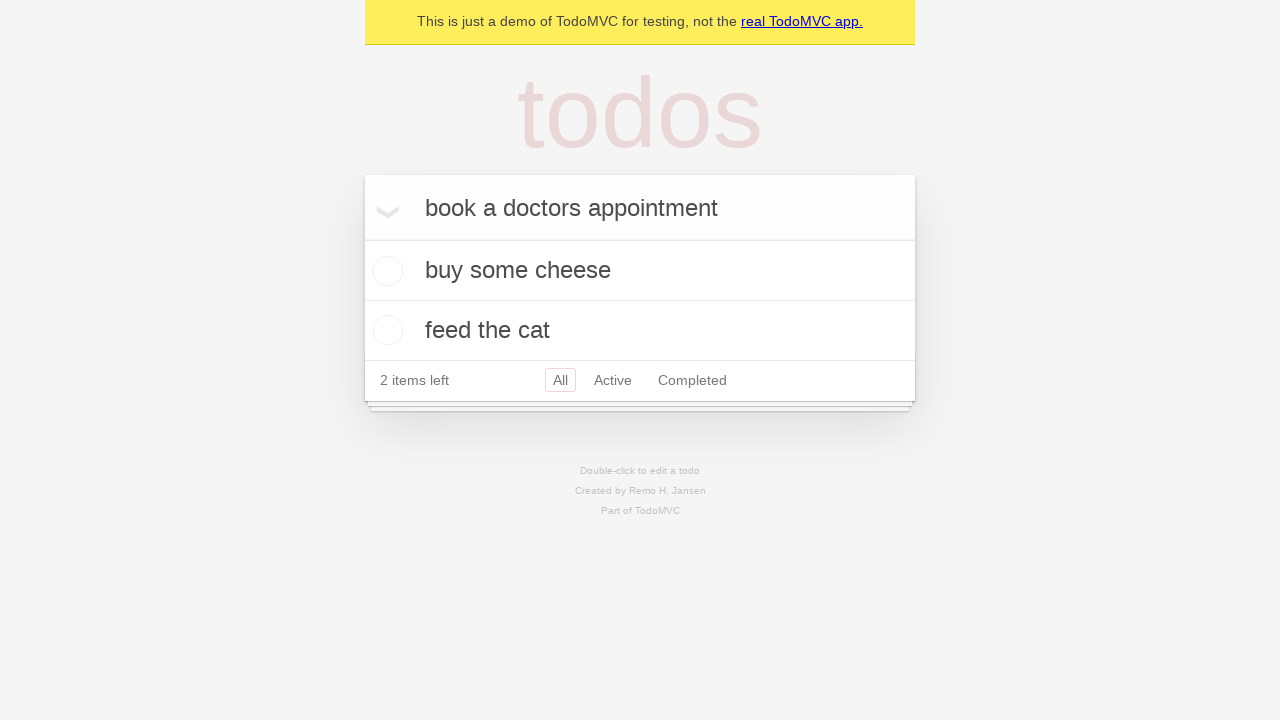

Pressed Enter to create third todo on internal:attr=[placeholder="What needs to be done?"i]
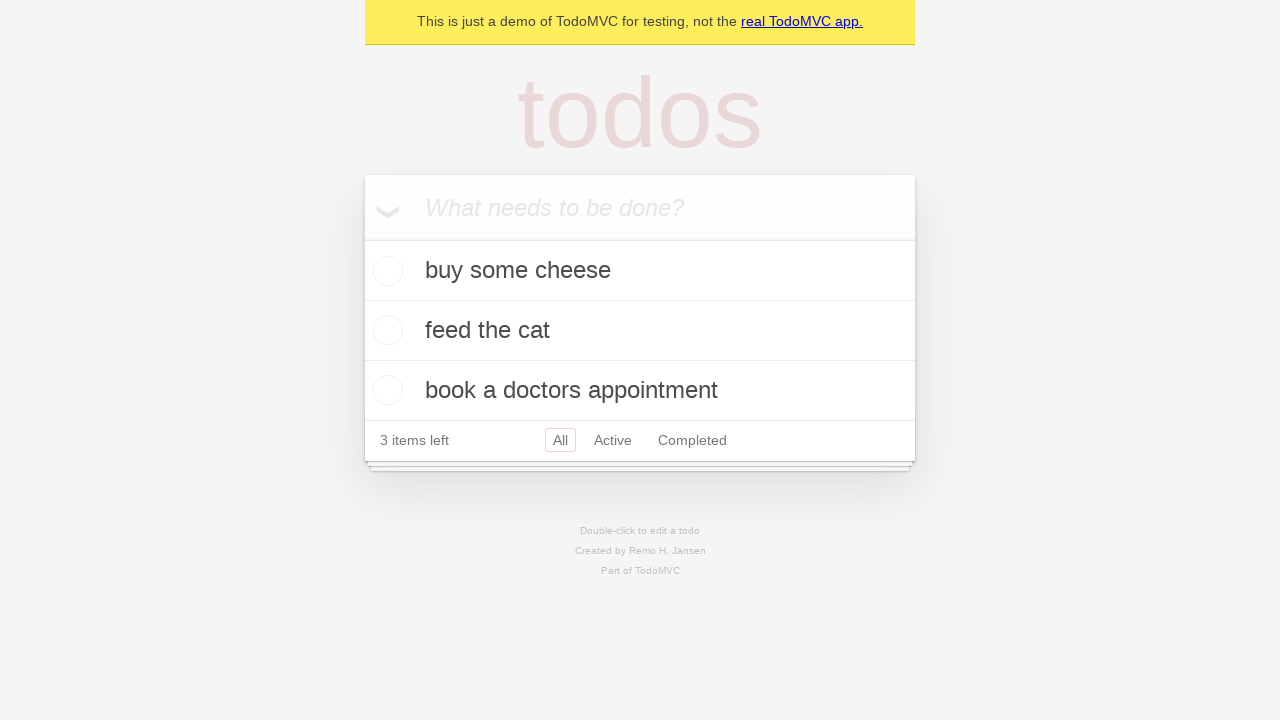

Waited for all 3 todos to be created
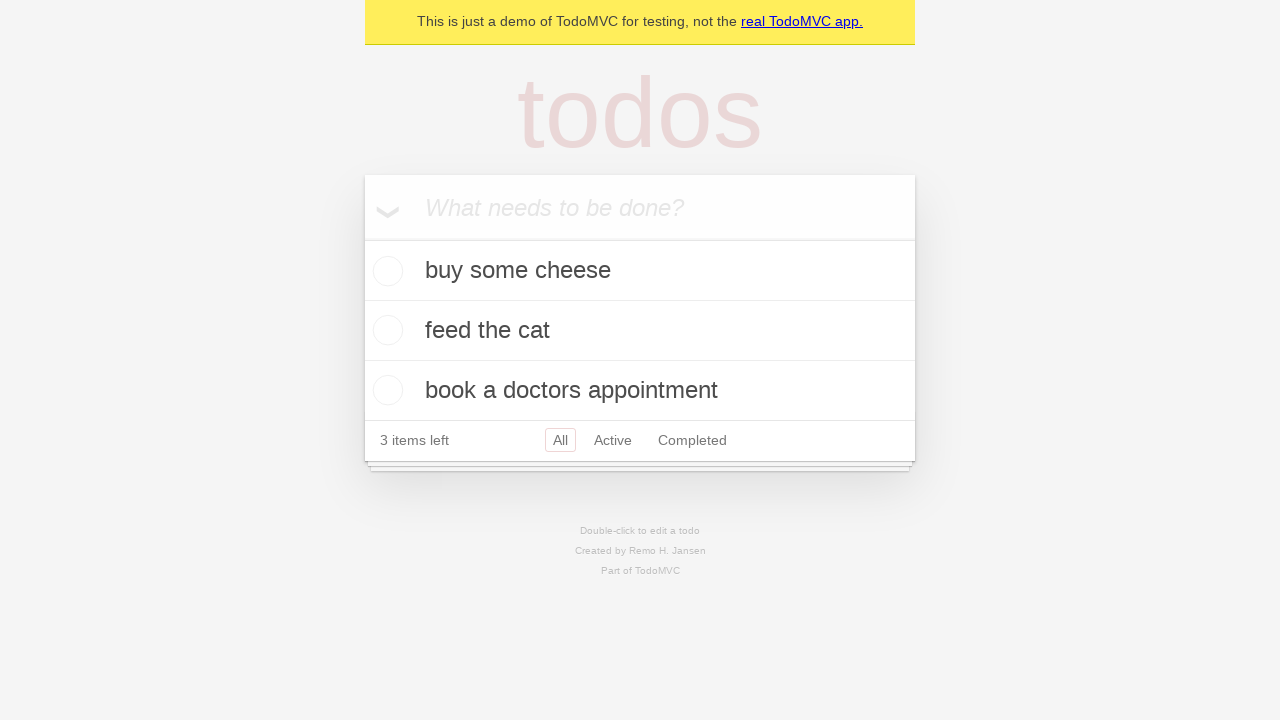

Checked the second todo item at (385, 330) on [data-testid='todo-item'] >> nth=1 >> internal:role=checkbox
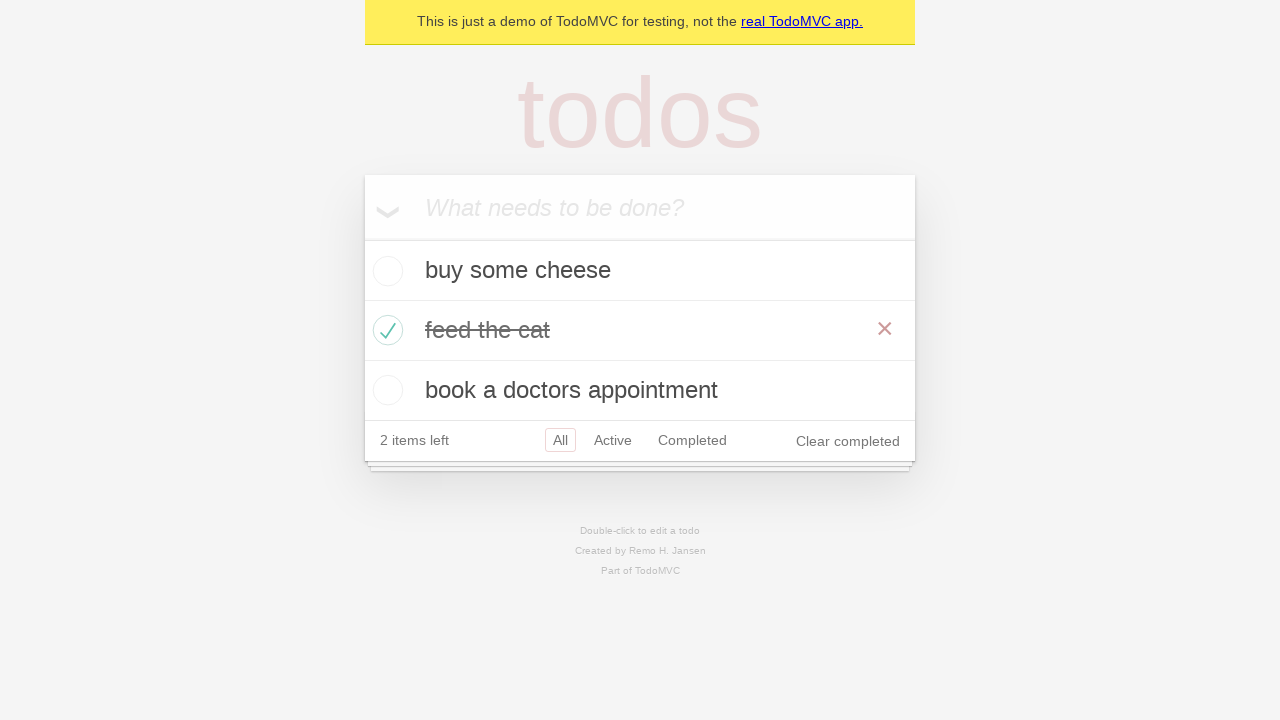

Clicked All filter at (560, 440) on internal:role=link[name="All"i]
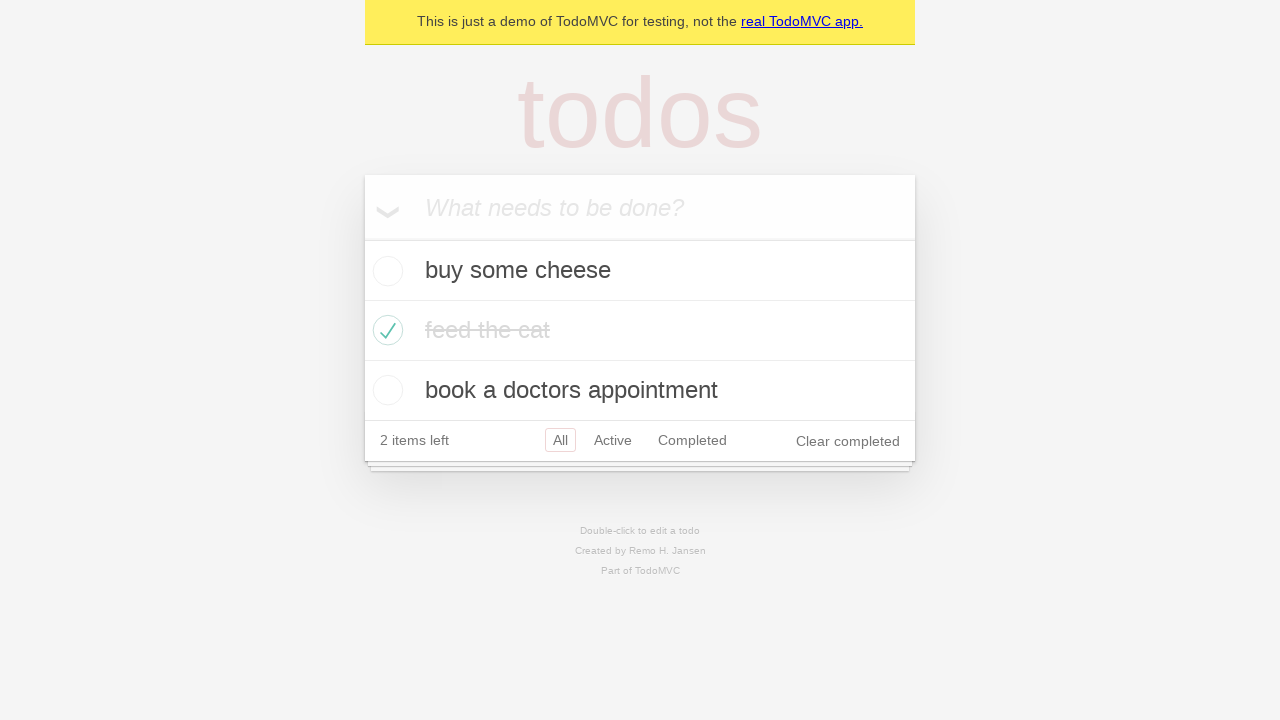

Clicked Active filter at (613, 440) on internal:role=link[name="Active"i]
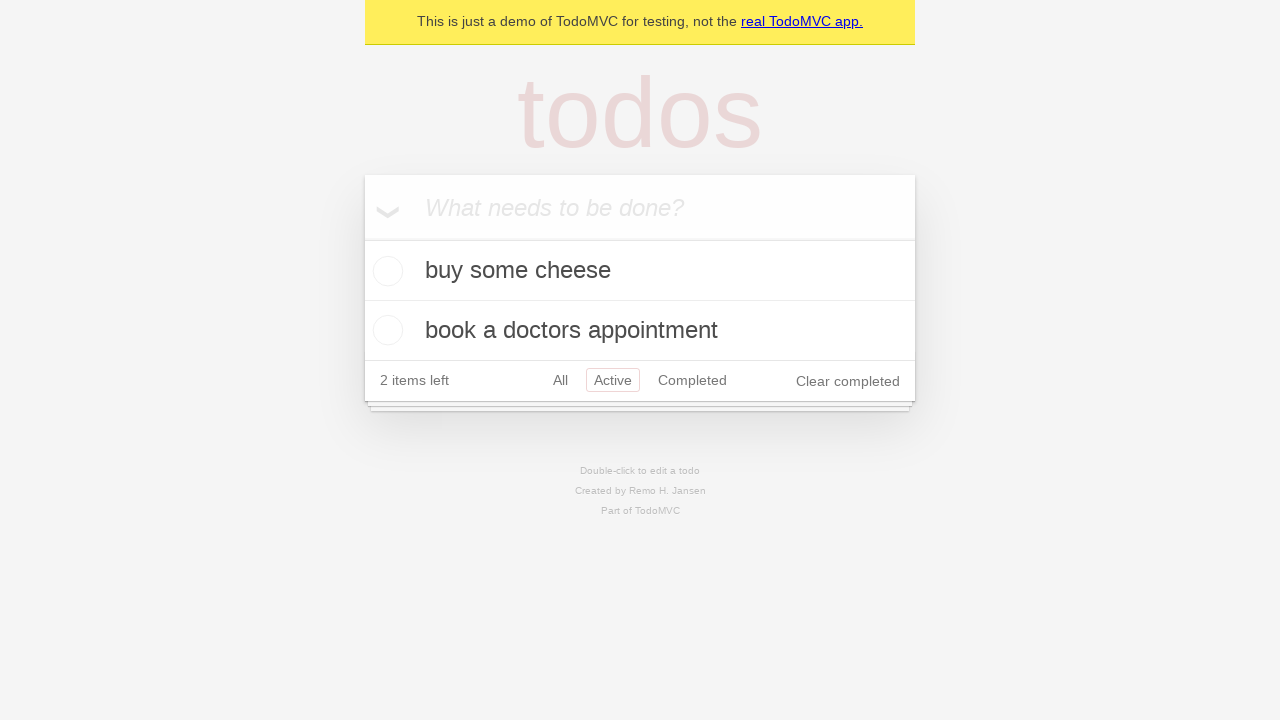

Clicked Completed filter at (692, 380) on internal:role=link[name="Completed"i]
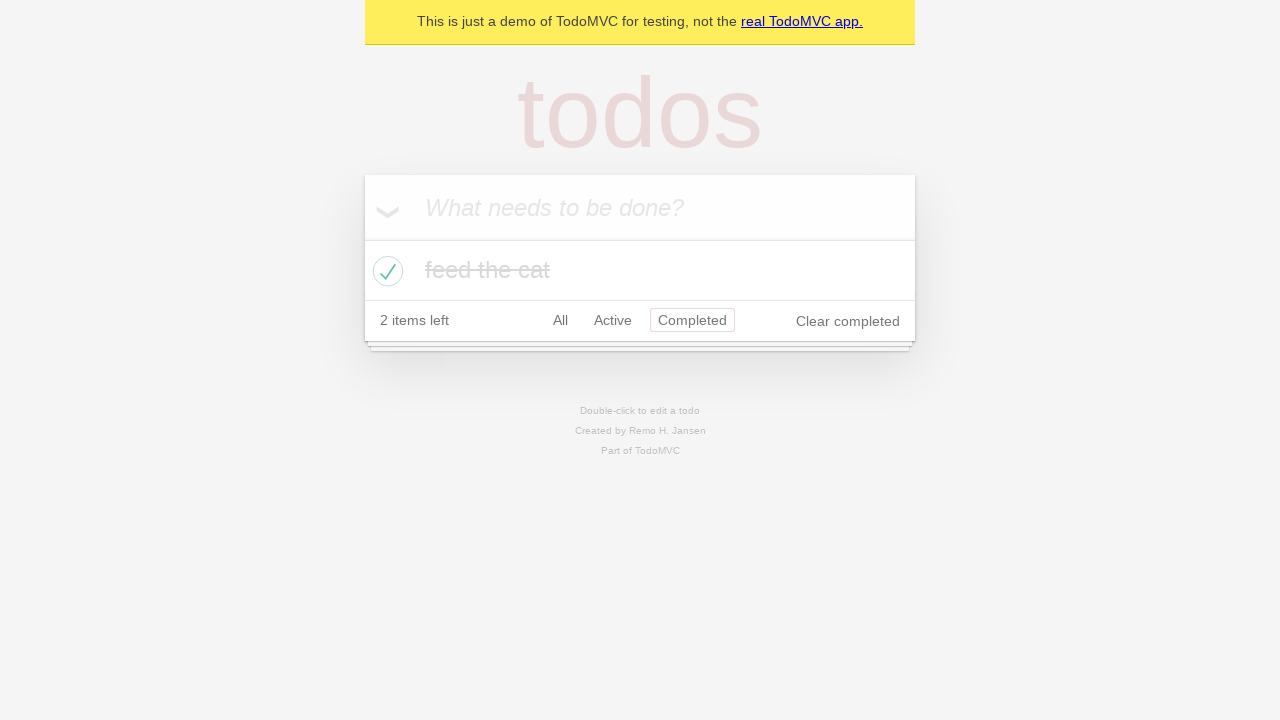

Navigated back to Active filter using browser back button
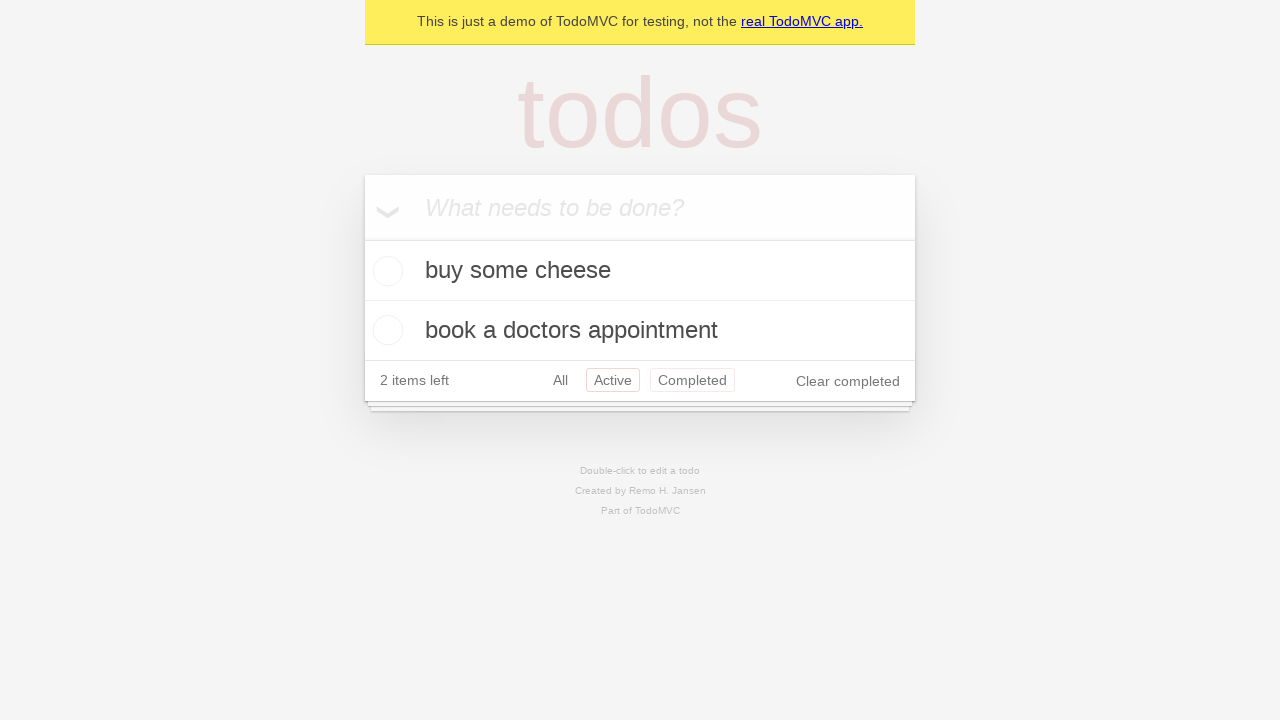

Navigated back to All filter using browser back button
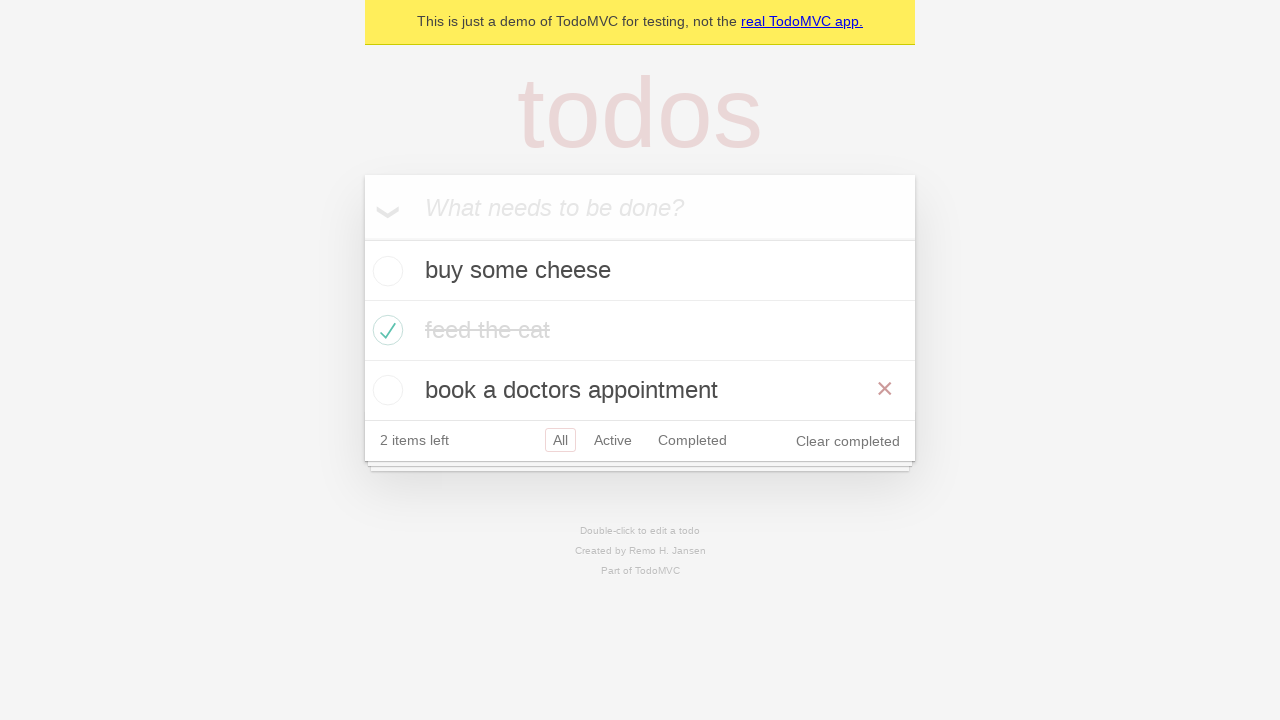

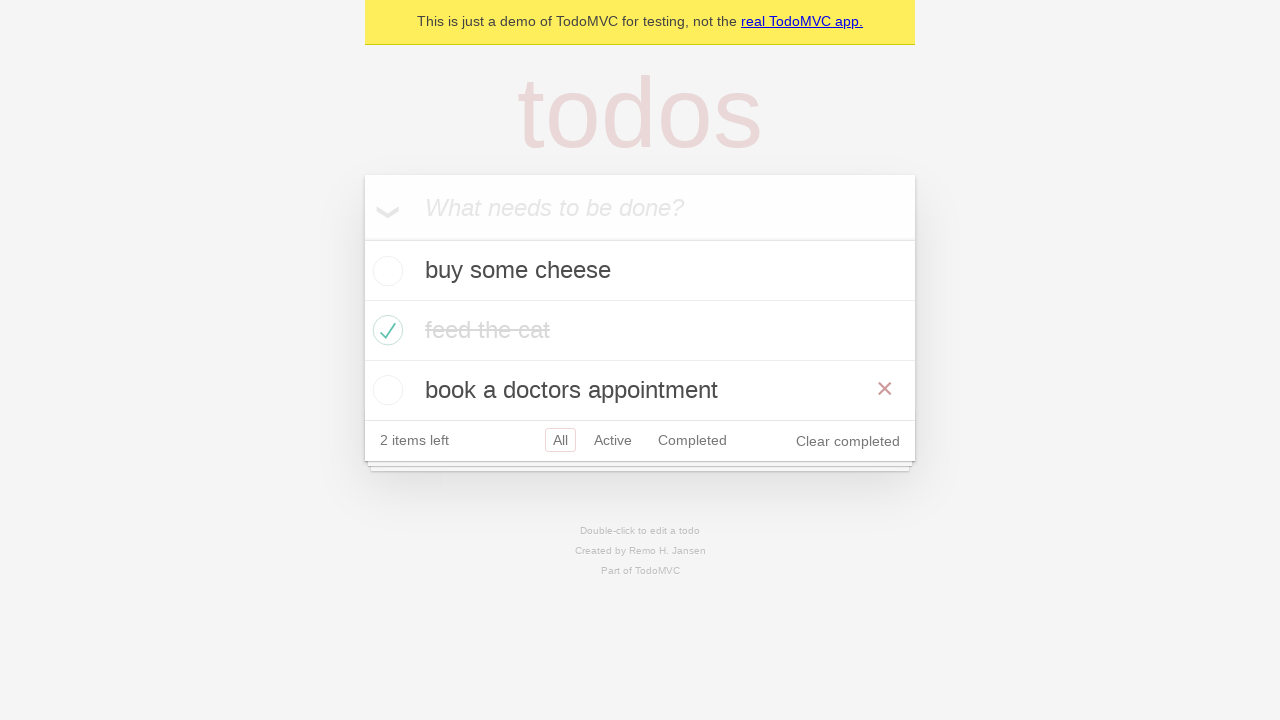